Tests dismissing a JavaScript confirm dialog and verifies the result message shows "Cancel" was clicked

Starting URL: http://the-internet.herokuapp.com/javascript_alerts

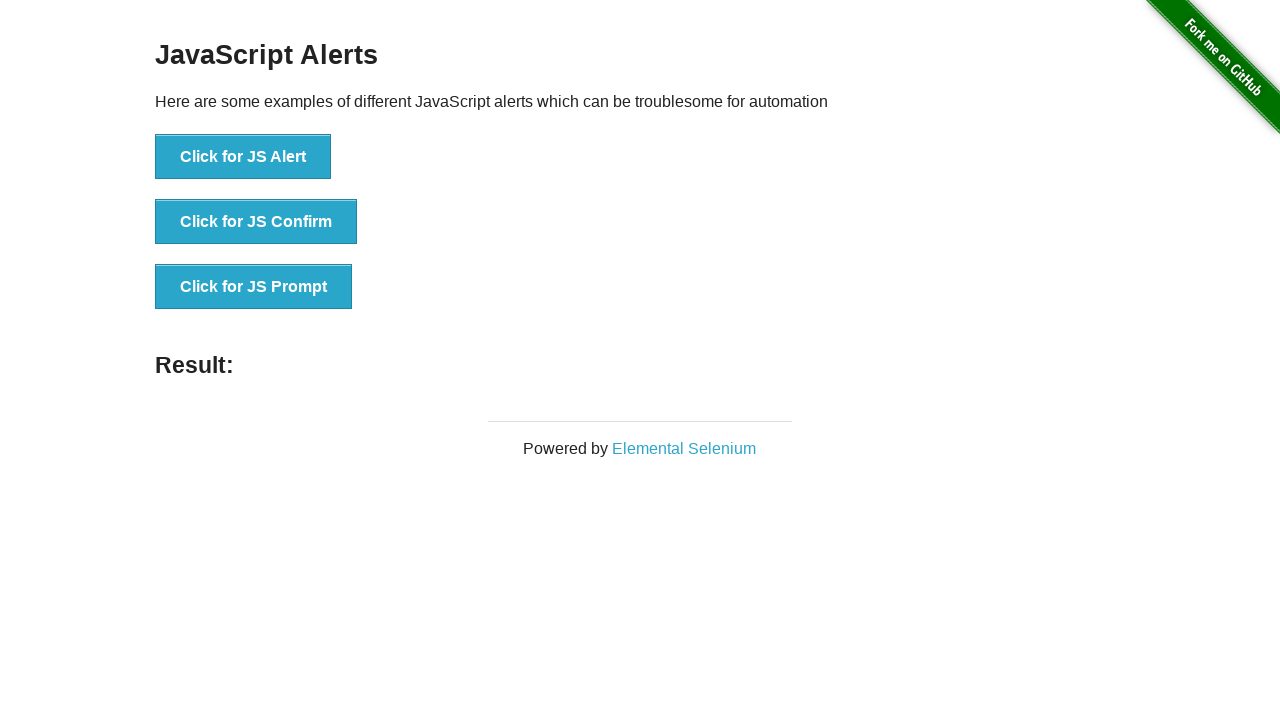

Set up dialog handler to dismiss the confirm dialog
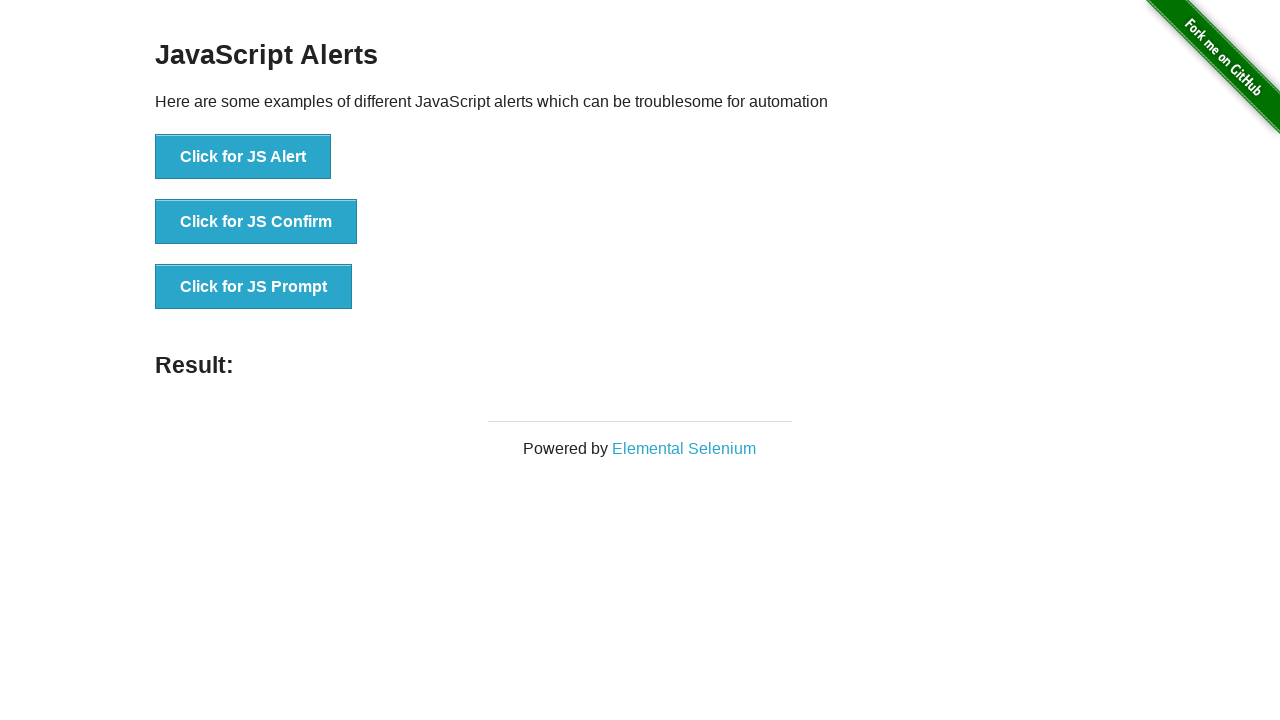

Clicked the button to trigger JavaScript confirm dialog at (256, 222) on [onclick='jsConfirm()']
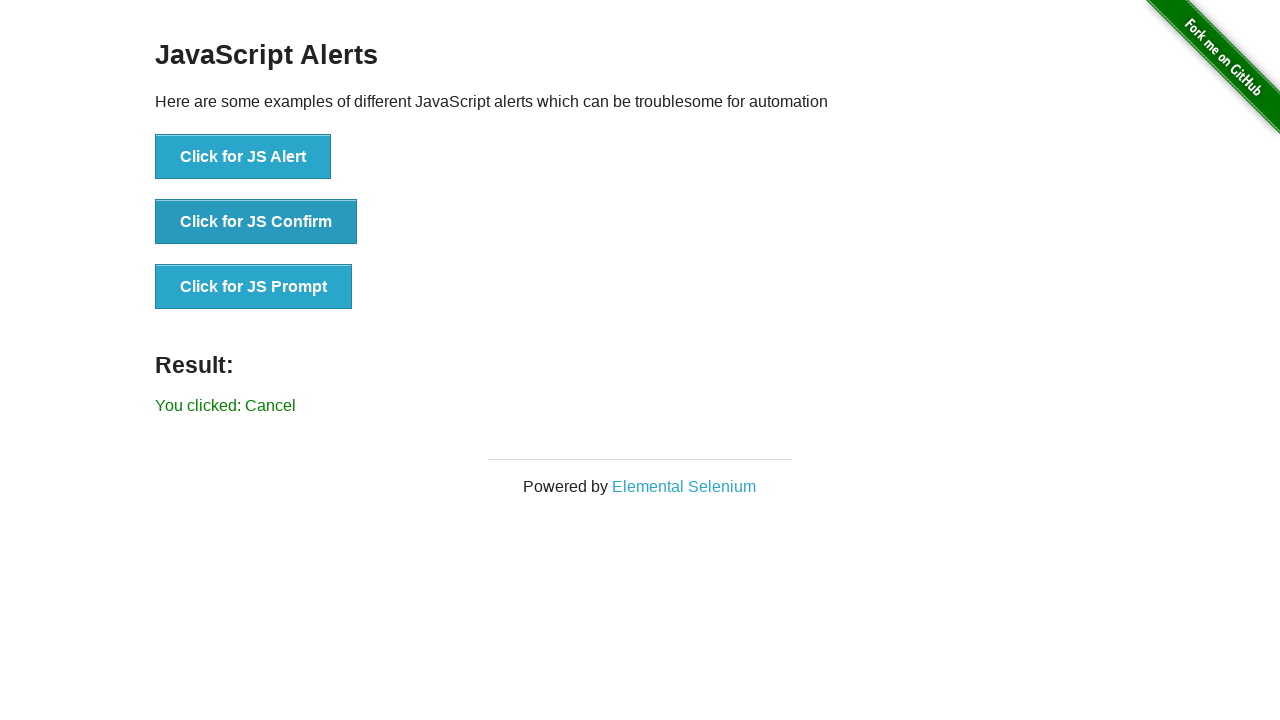

Result message element loaded after dismissing confirm dialog
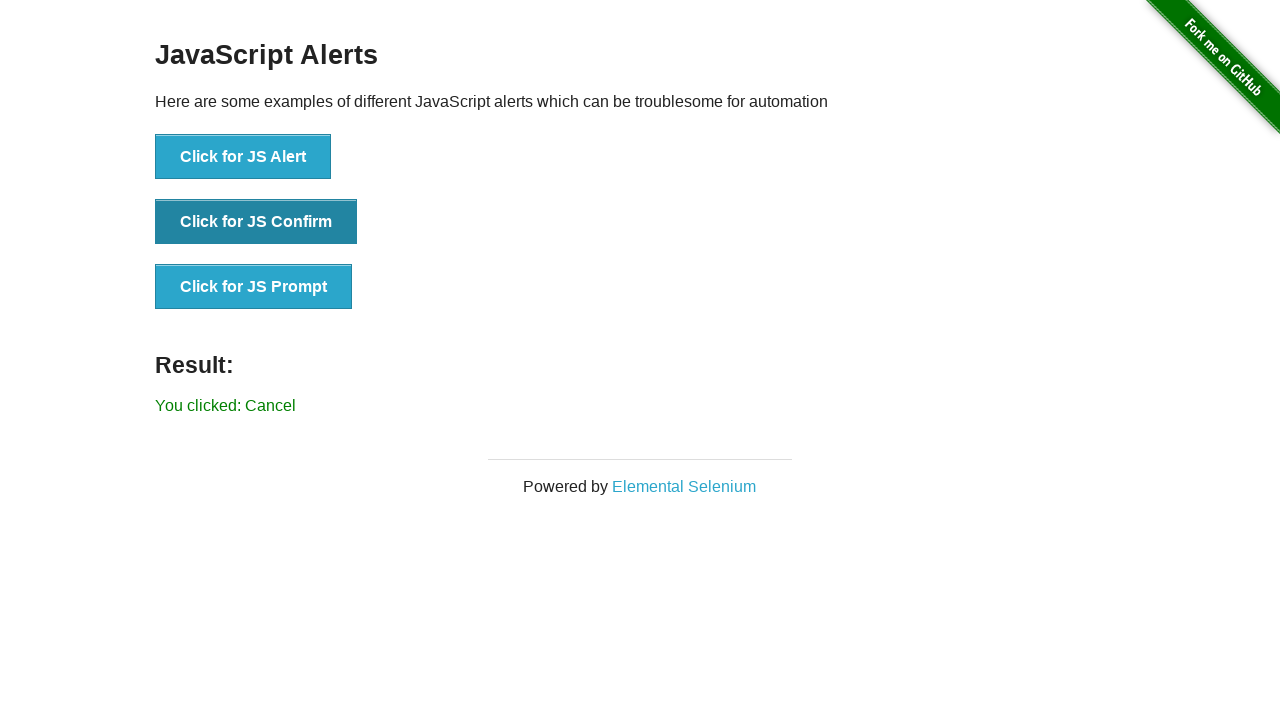

Retrieved result text: 'You clicked: Cancel'
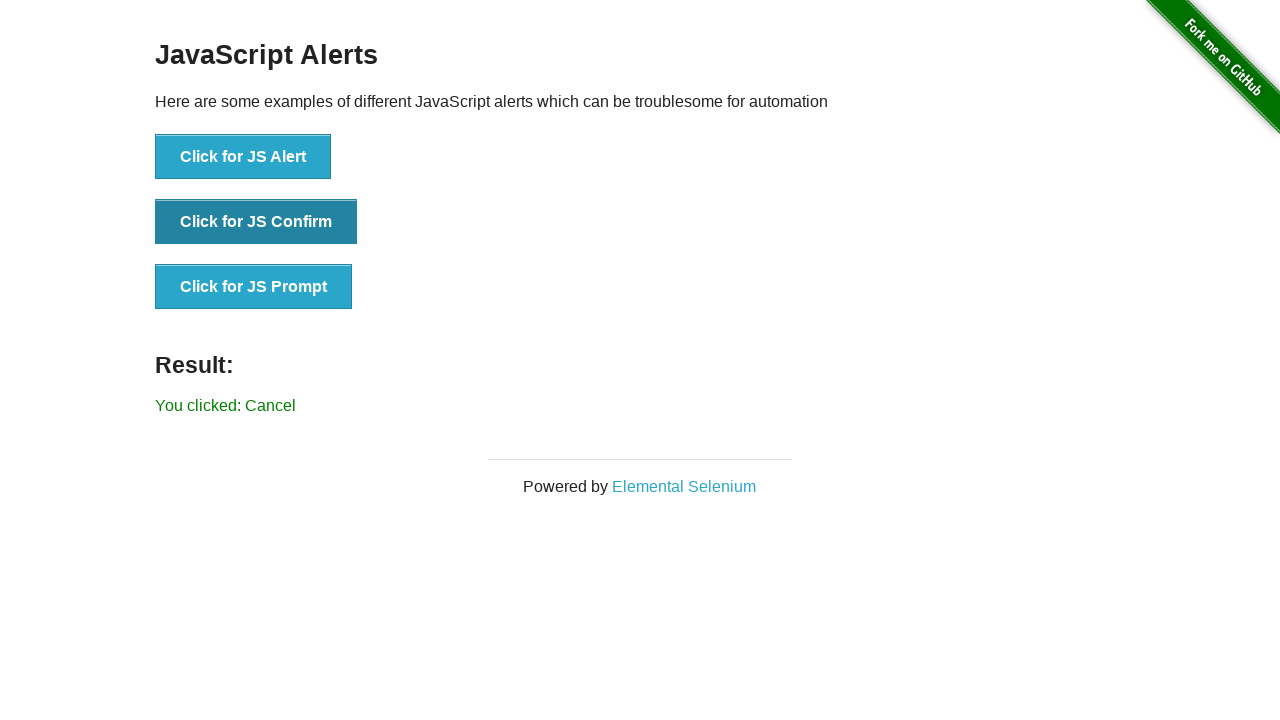

Verified that result message shows 'You clicked: Cancel'
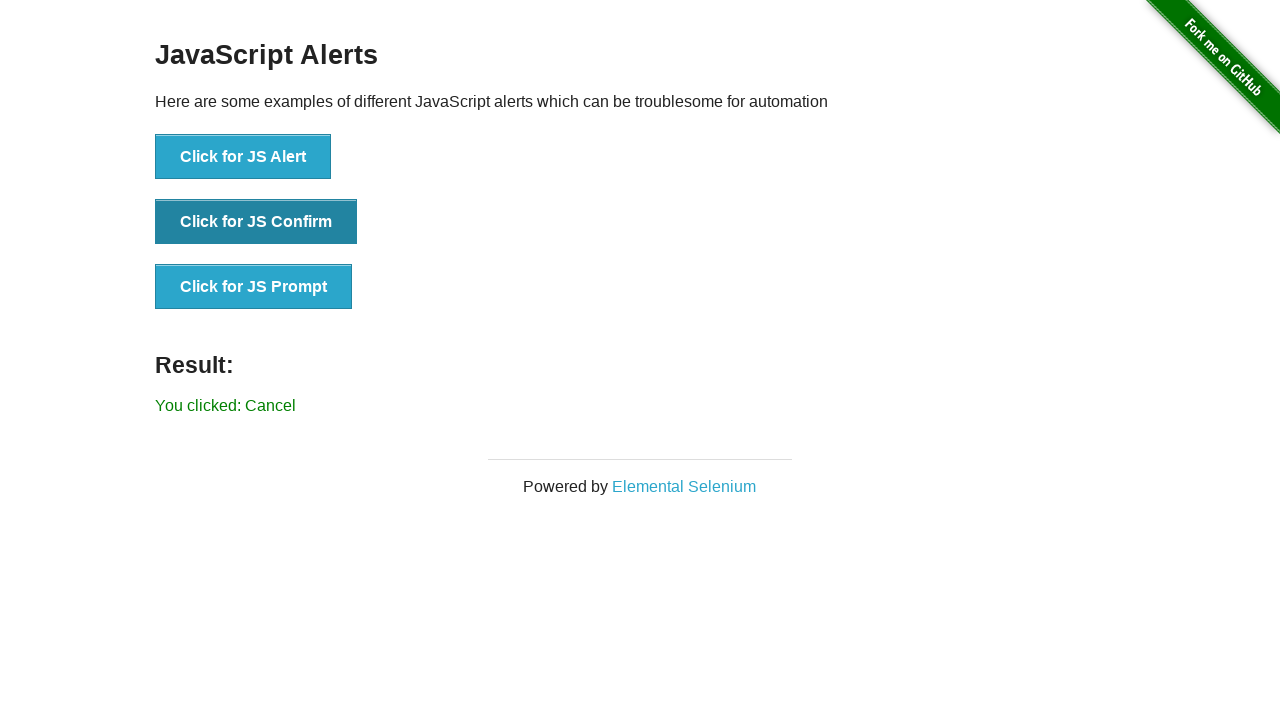

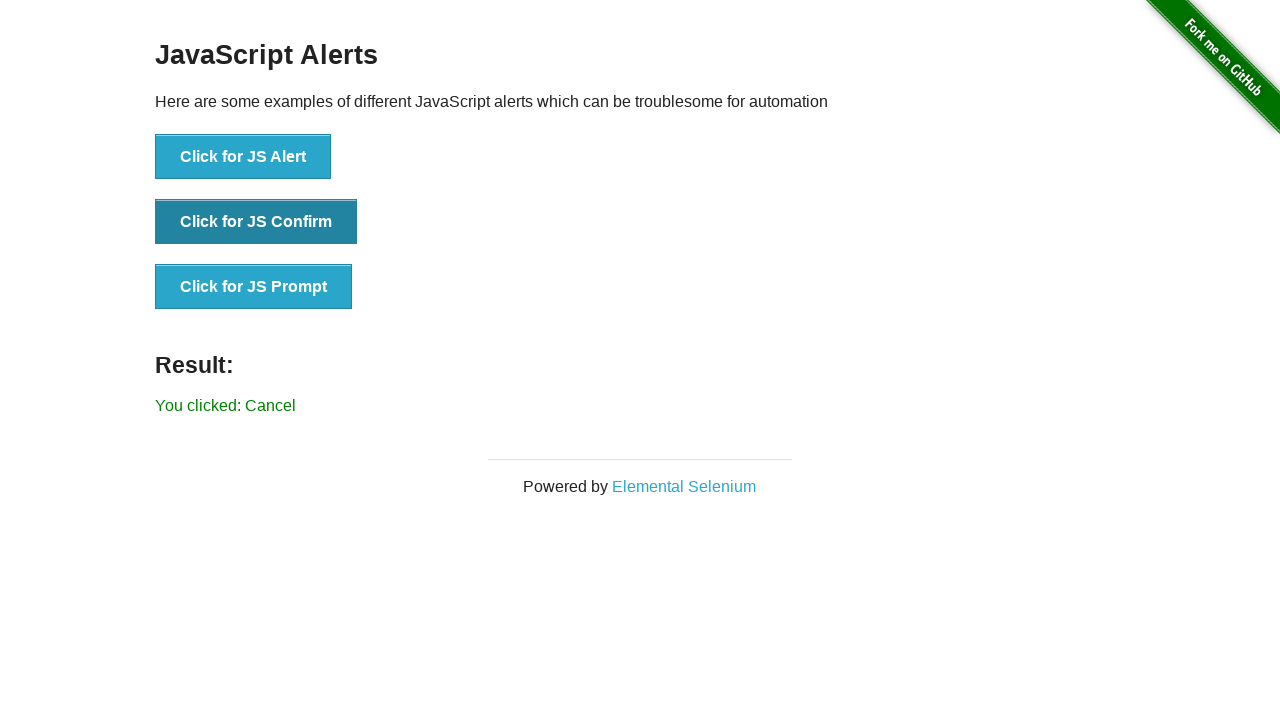